Tests browser navigation by visiting multiple streaming service websites (Hotstar, Netflix), using back navigation, and navigating through different pages on Hotstar including TV show pages.

Starting URL: https://www.hotstar.com/in

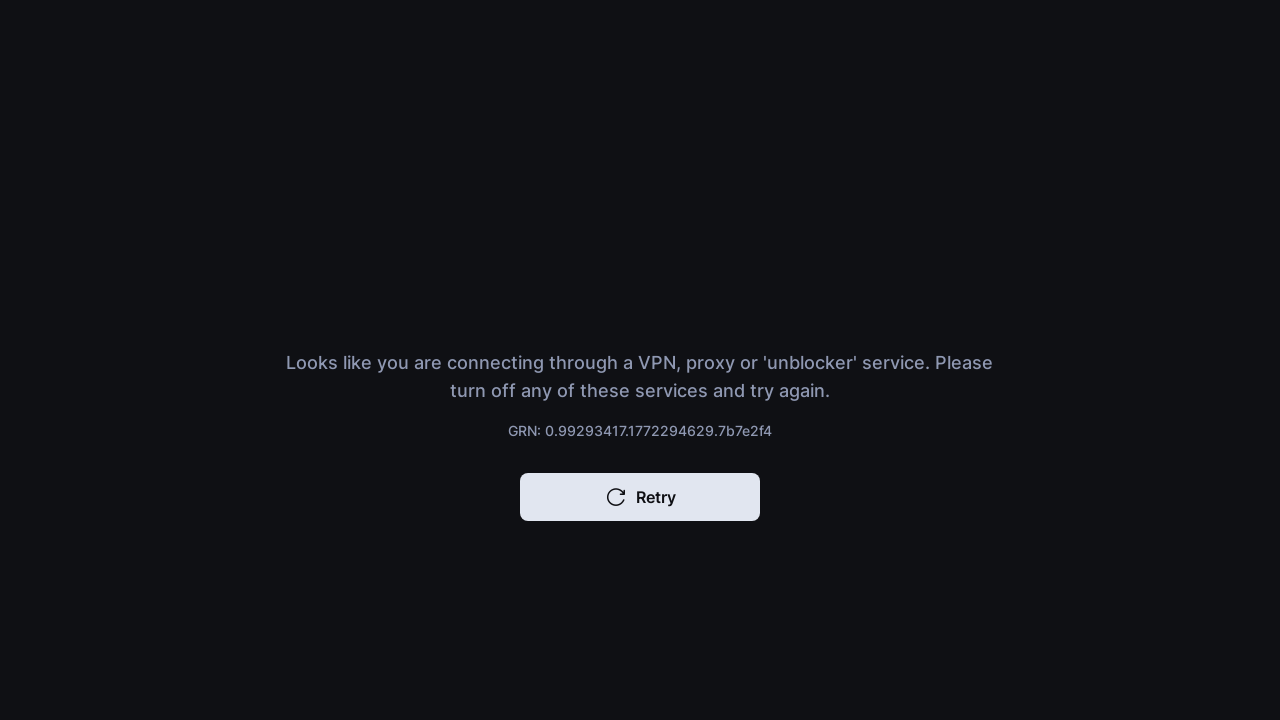

Navigated to Netflix India homepage
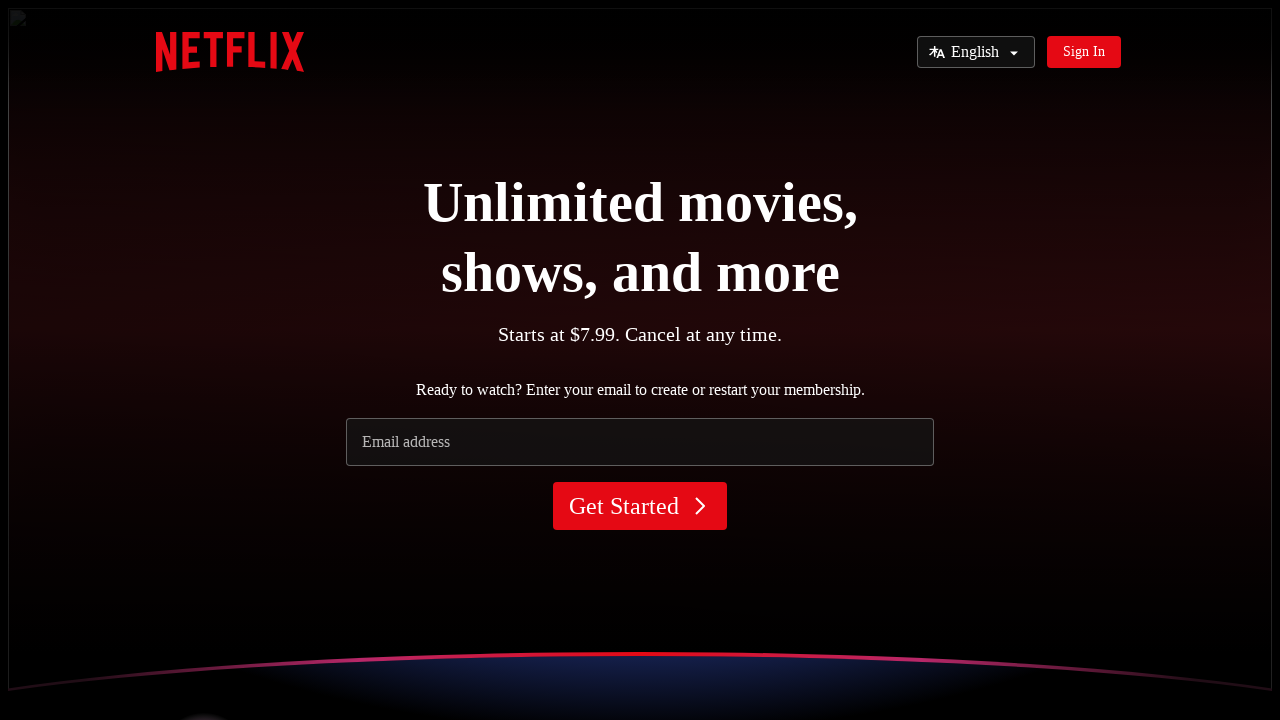

Netflix page loaded completely
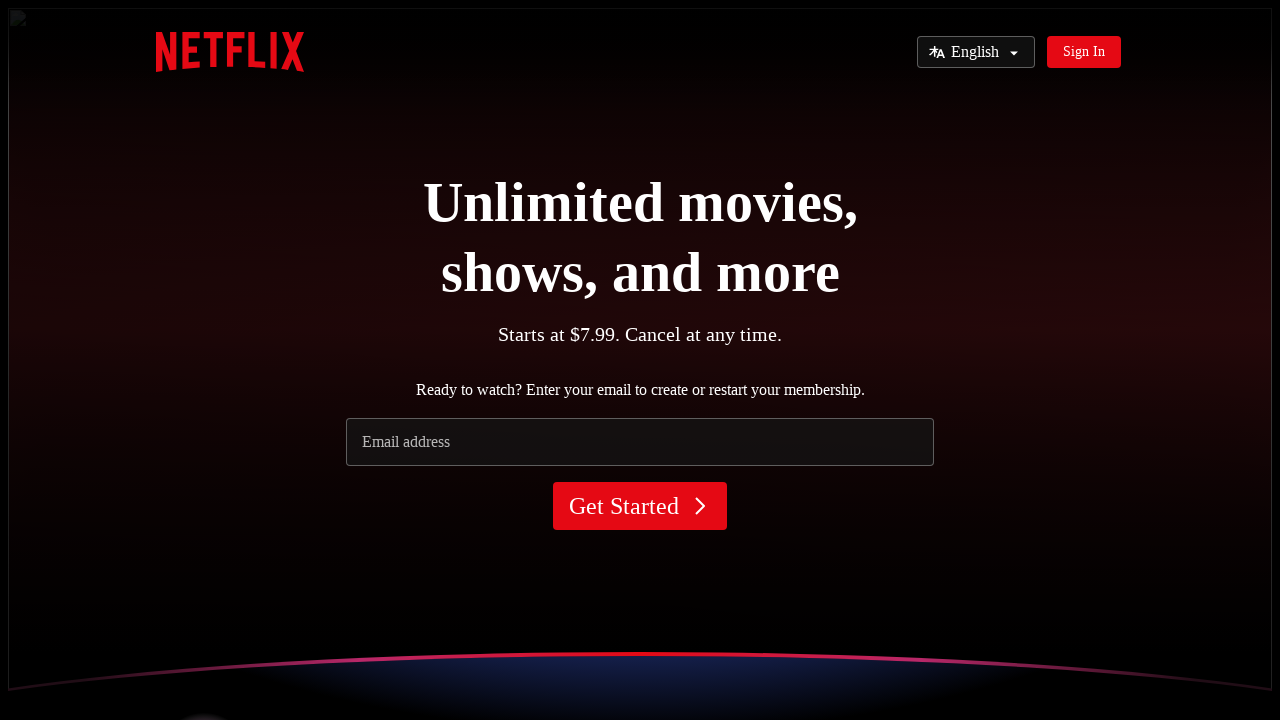

Navigated back to previous page (Hotstar)
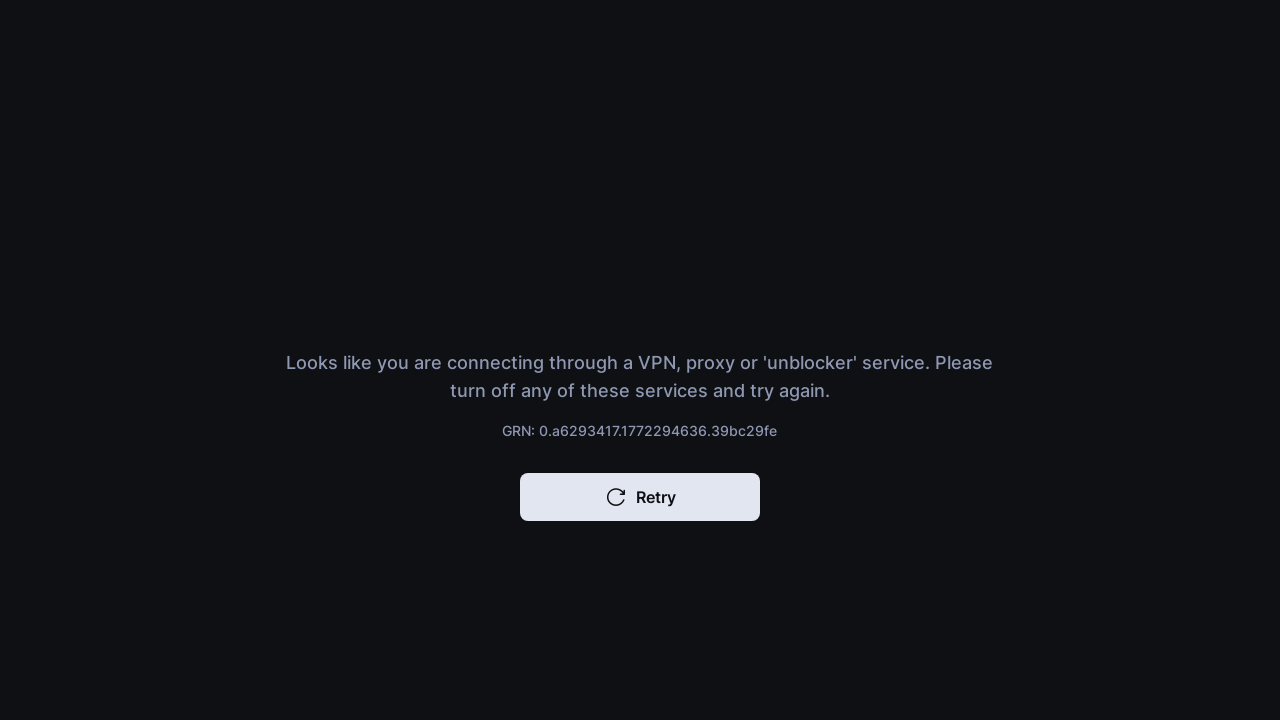

Navigated to Thipkyanchi Rangoli TV show page on Hotstar
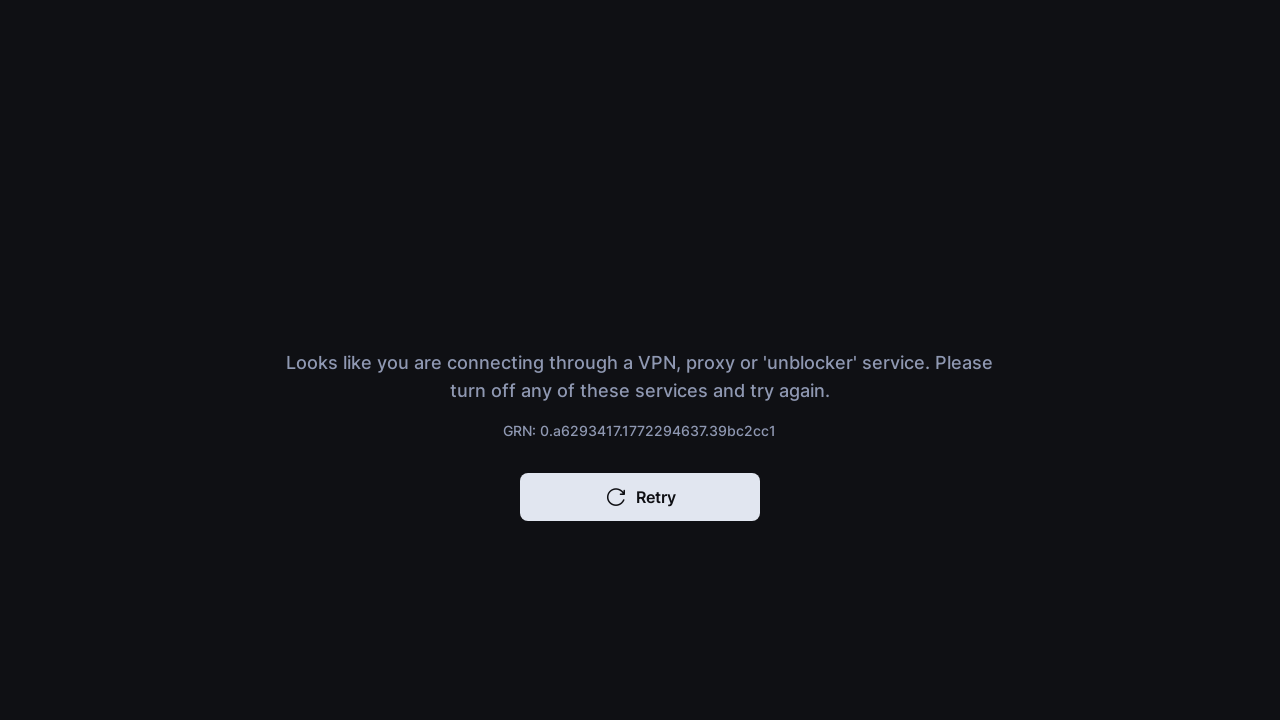

TV show page loaded completely
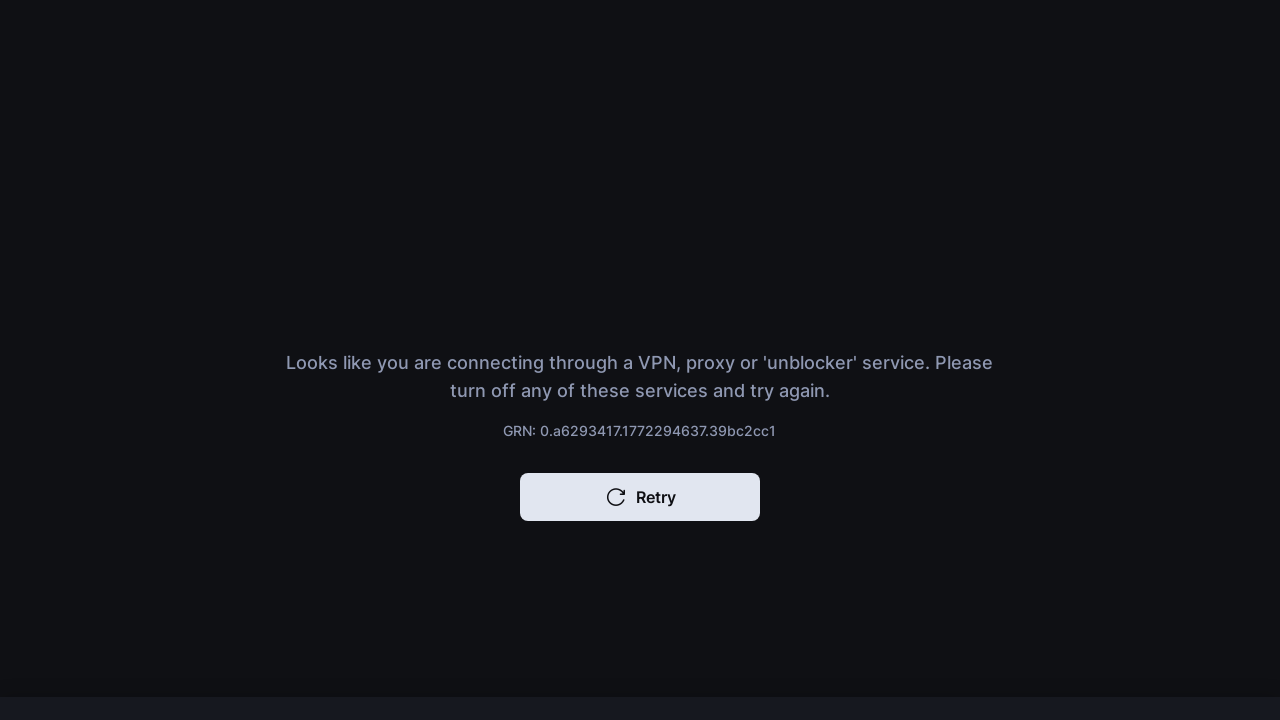

Navigated to specific episode 'Shashank Assures Apurva' on Hotstar
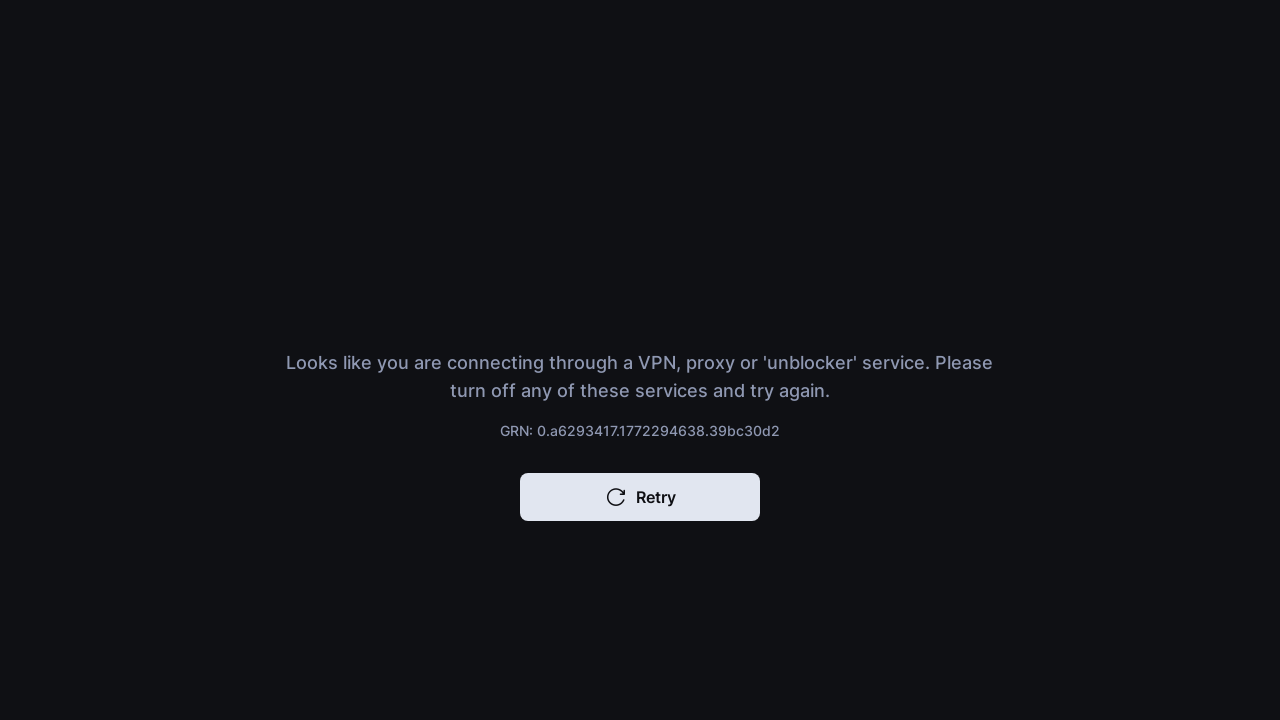

Episode page loaded completely
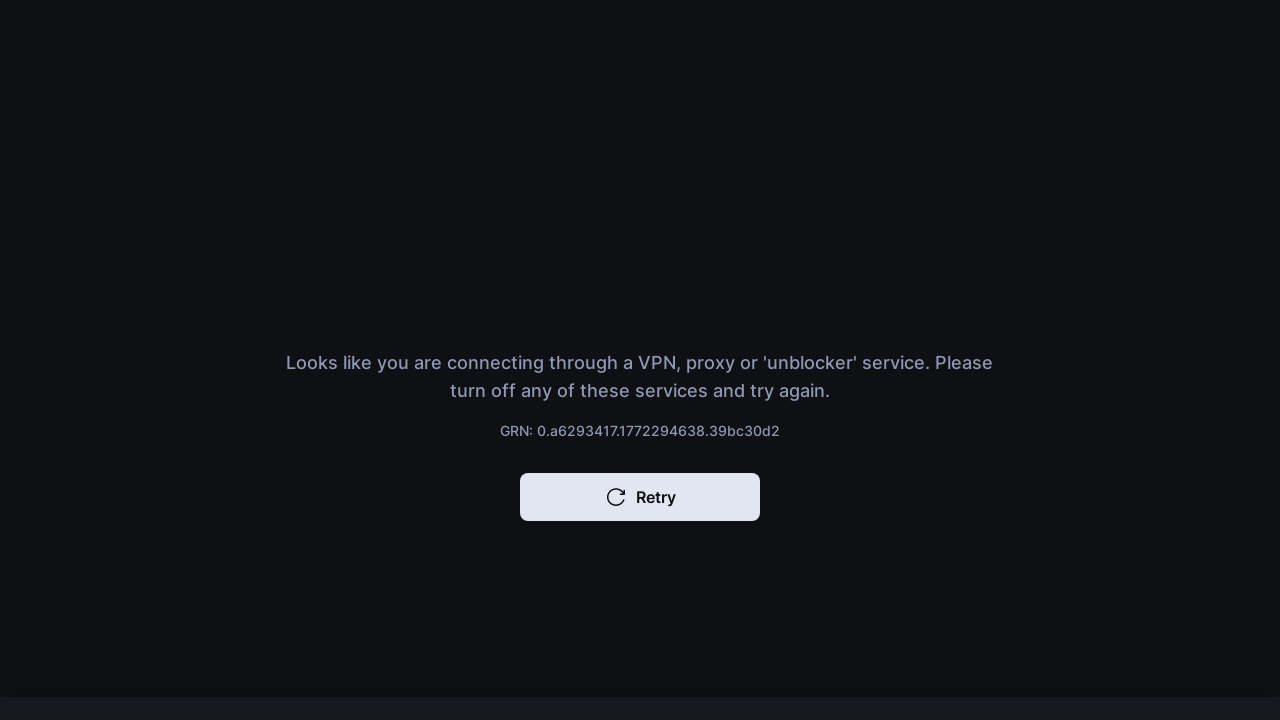

Navigated back to TV show page
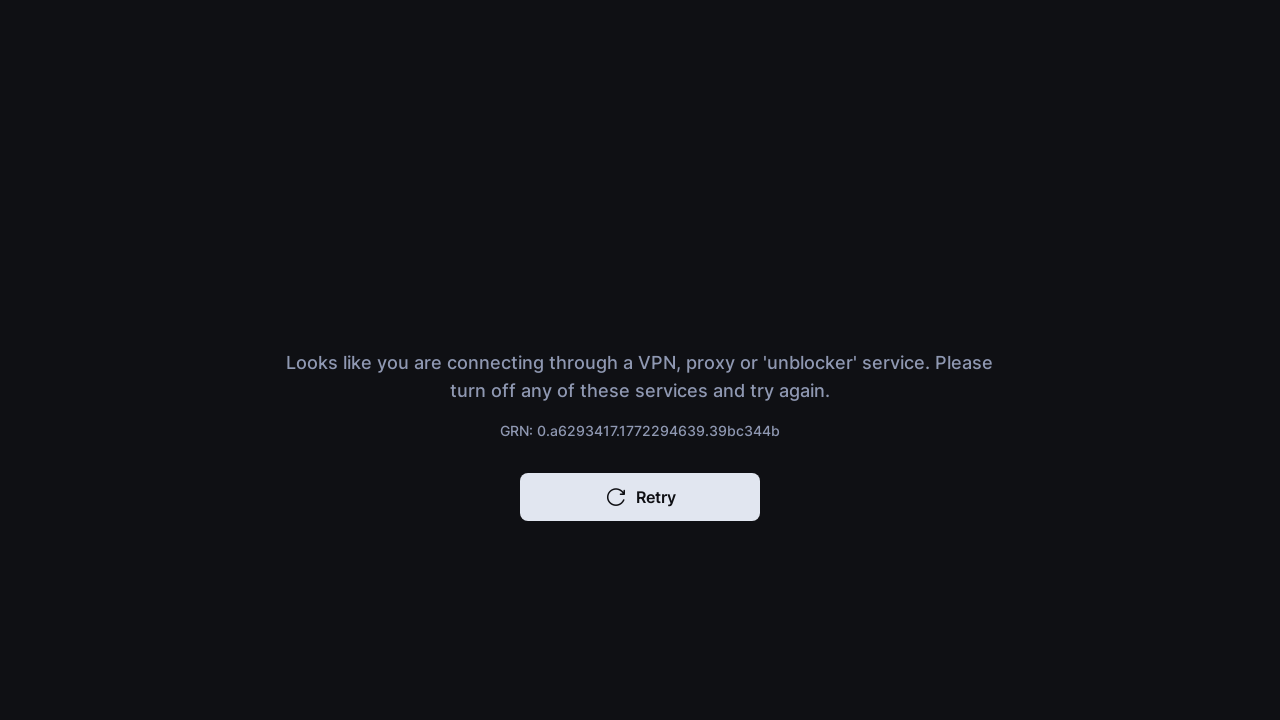

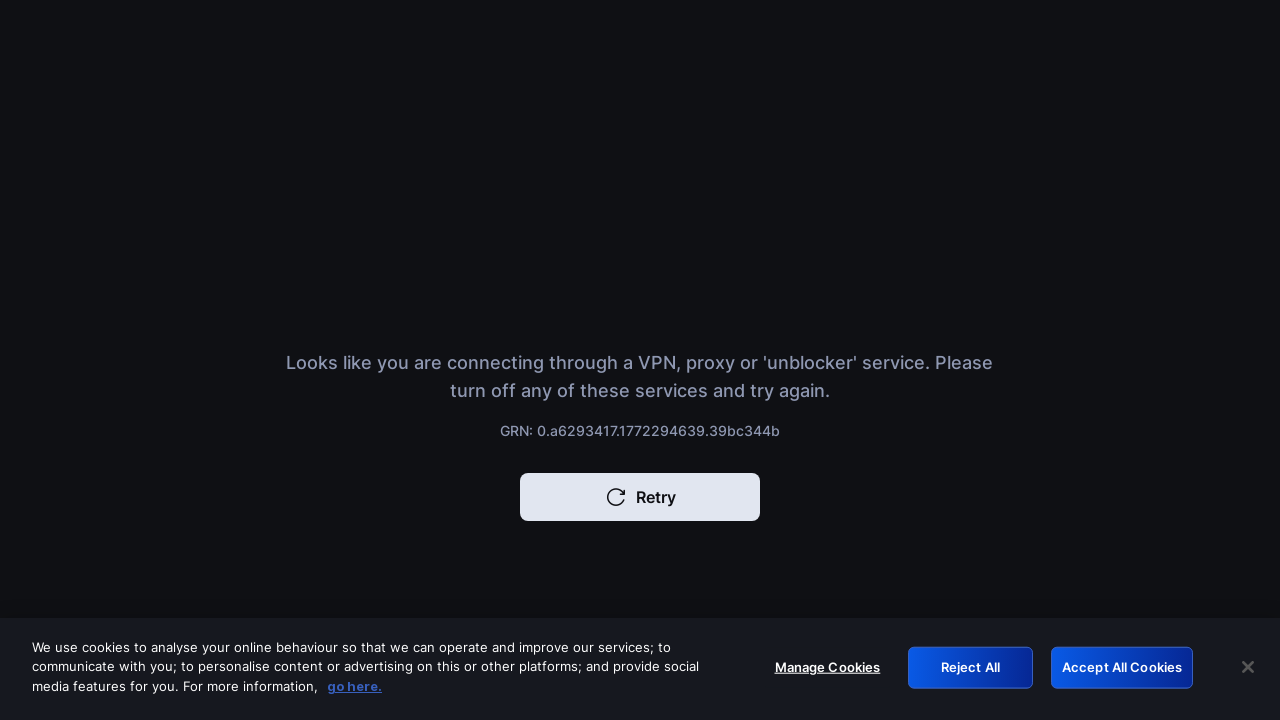